Navigates to the-internet.herokuapp.com, clicks on "Shifting Content" link, then clicks on "Example 1: Menu Element" link, and verifies menu items are present

Starting URL: https://the-internet.herokuapp.com/

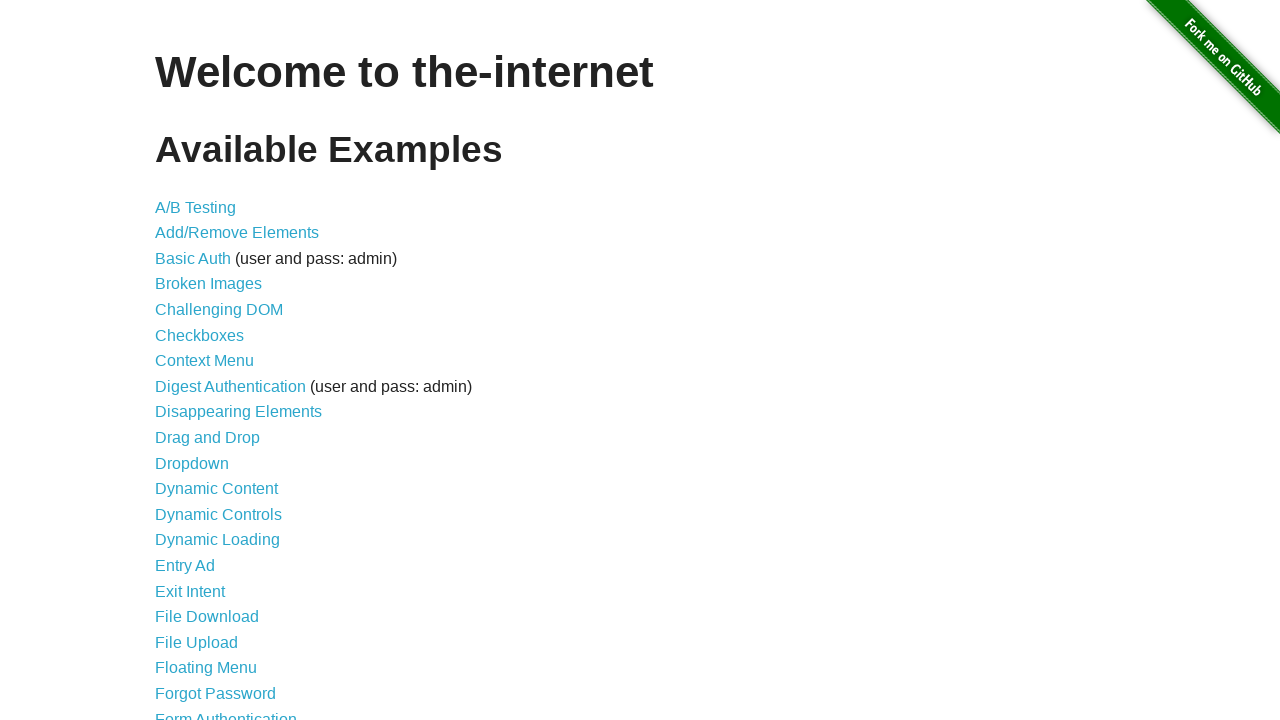

Clicked on 'Shifting Content' link at (212, 523) on a:text('Shifting Content')
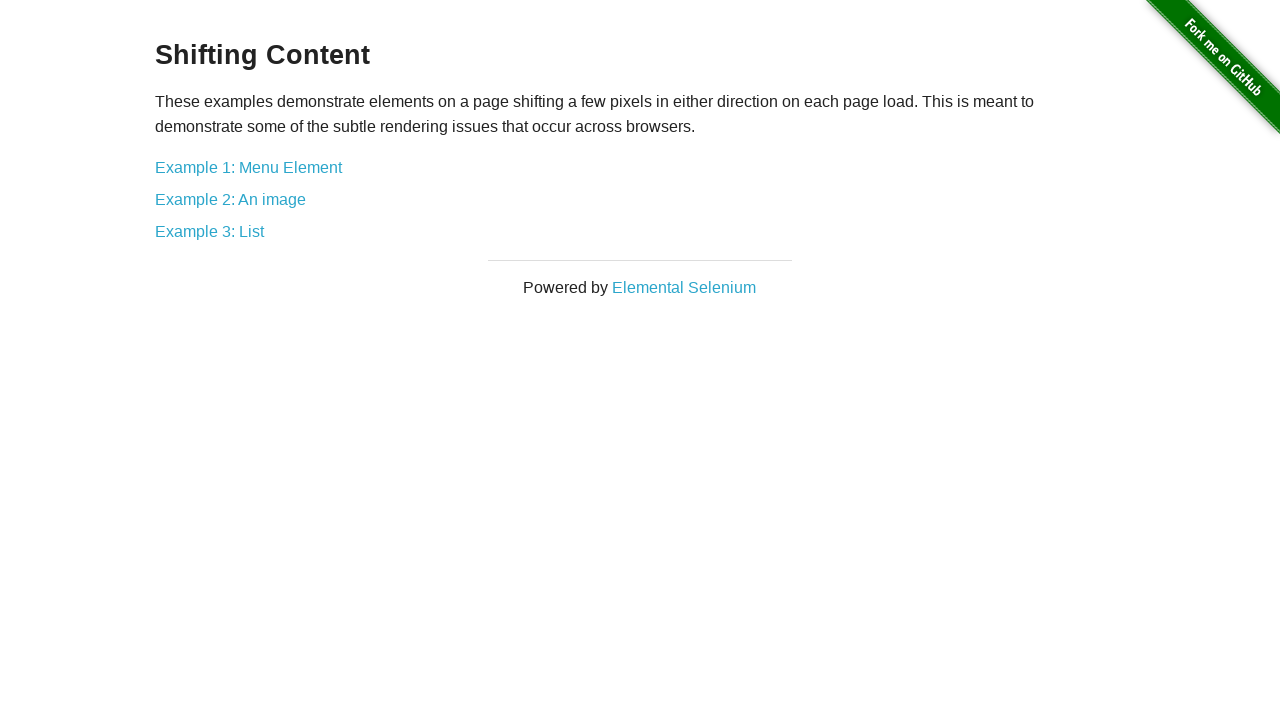

Clicked on 'Example 1: Menu Element' link at (248, 167) on a:text('Example 1: Menu Element')
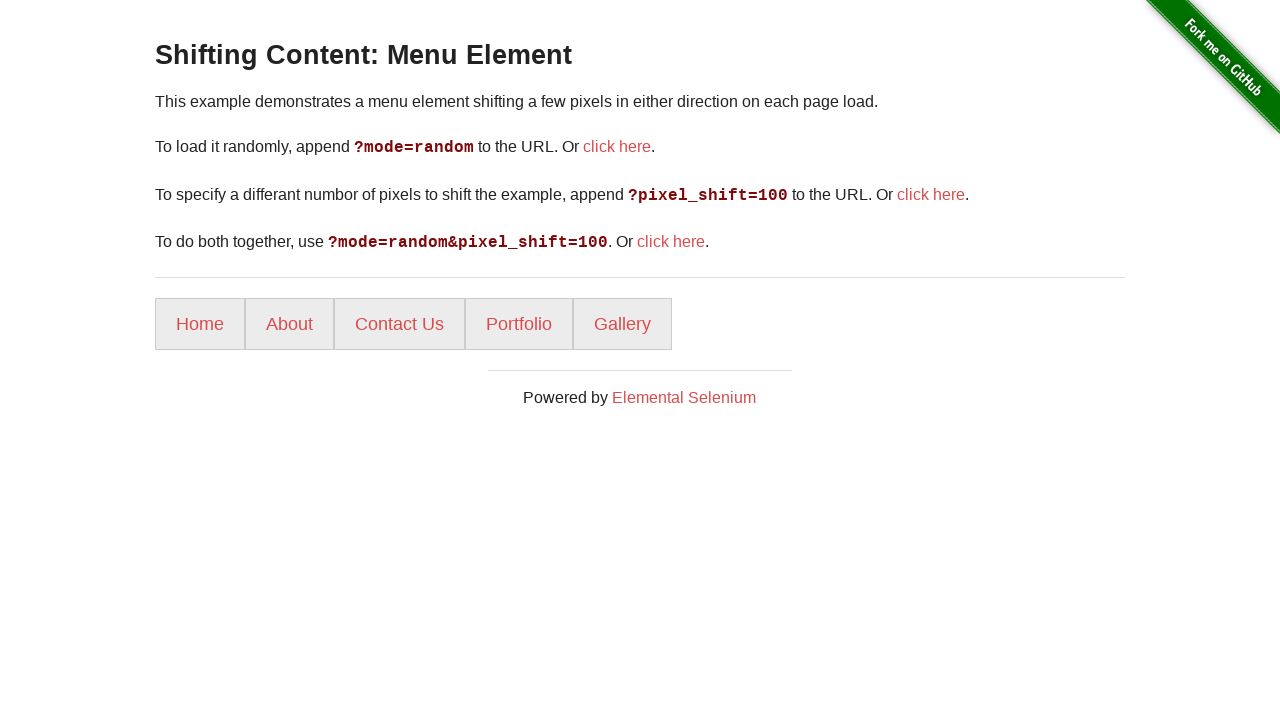

Menu items loaded and selector 'li' is present
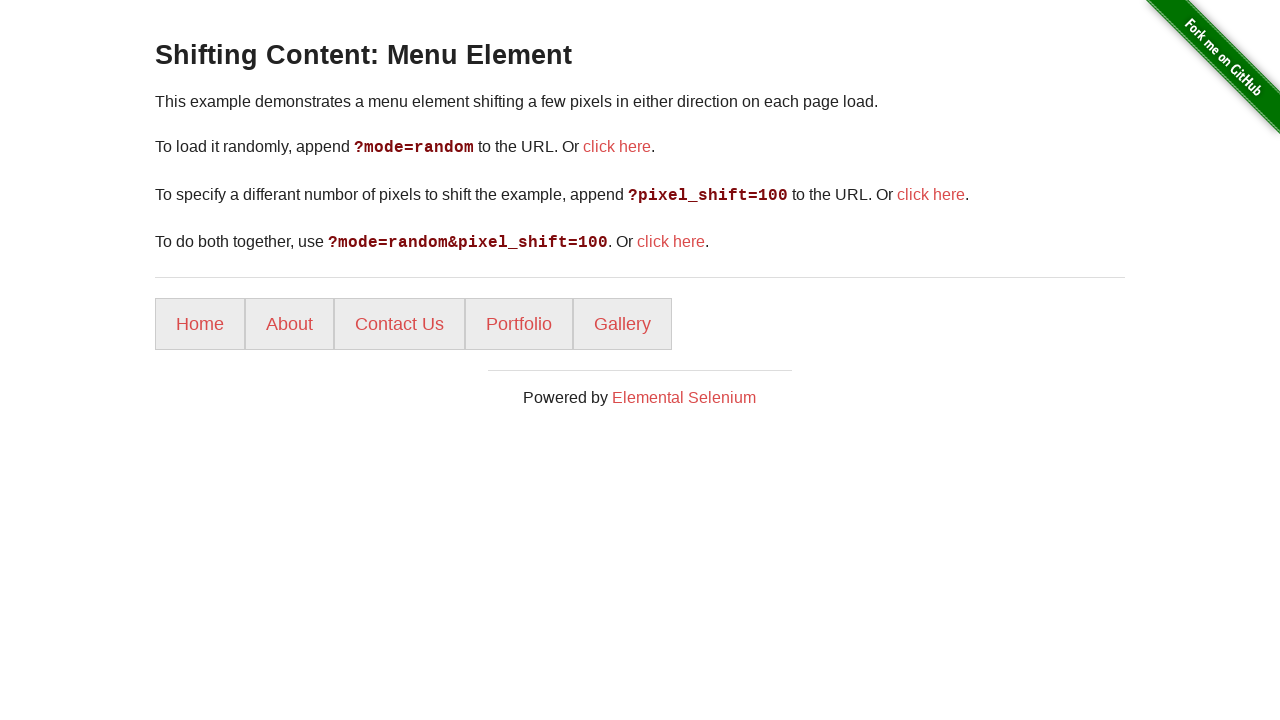

Retrieved all menu items - found 5 items
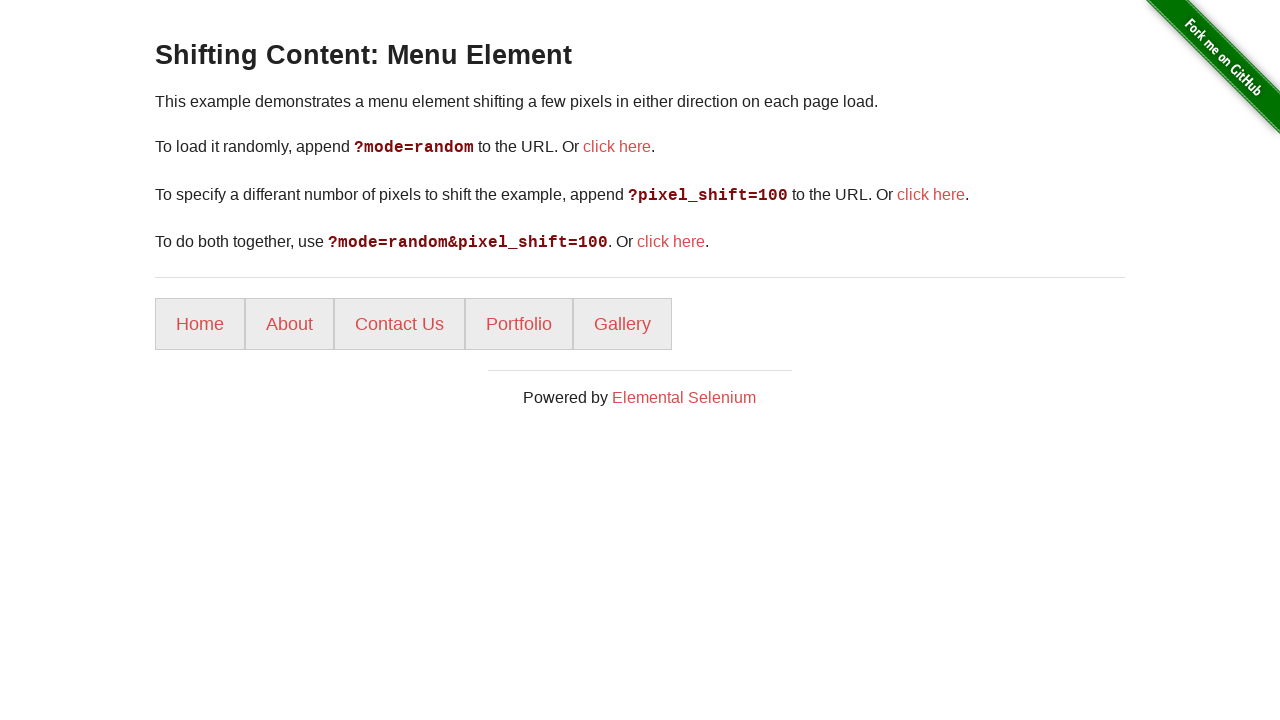

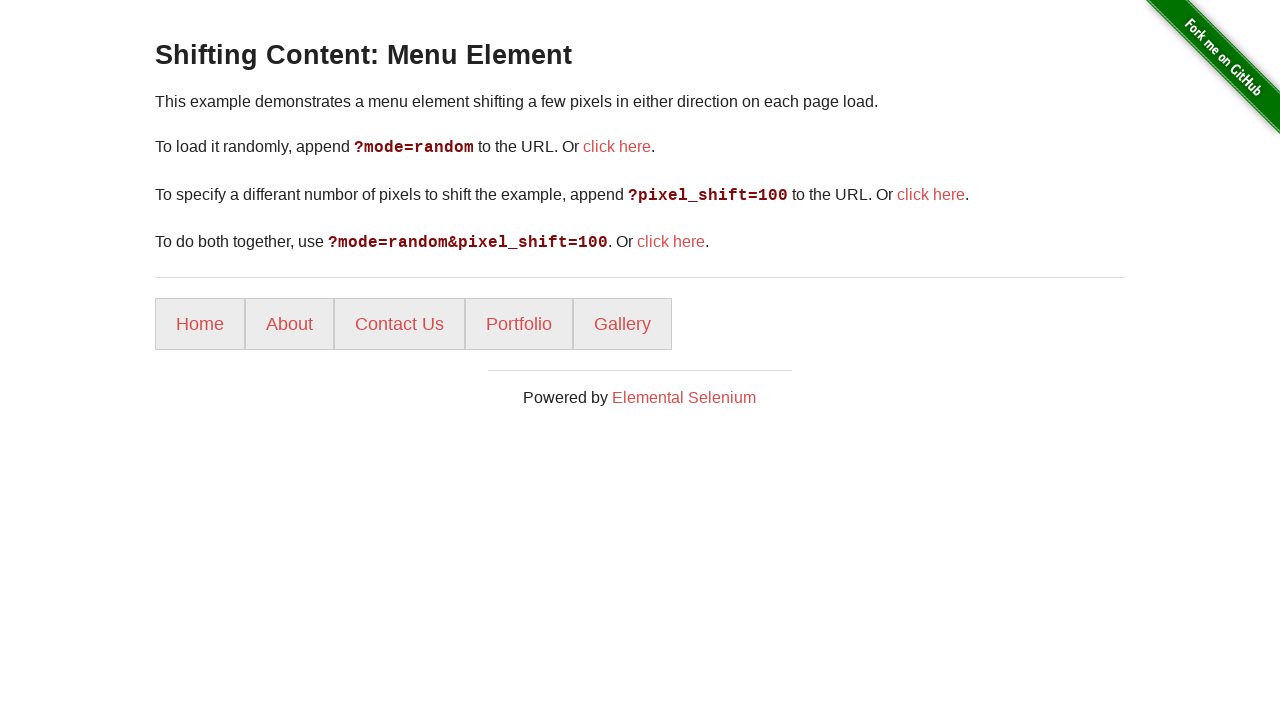